Tests table interaction by finding product rows and checking for a specific course name containing "Python Language"

Starting URL: https://rahulshettyacademy.com/AutomationPractice/

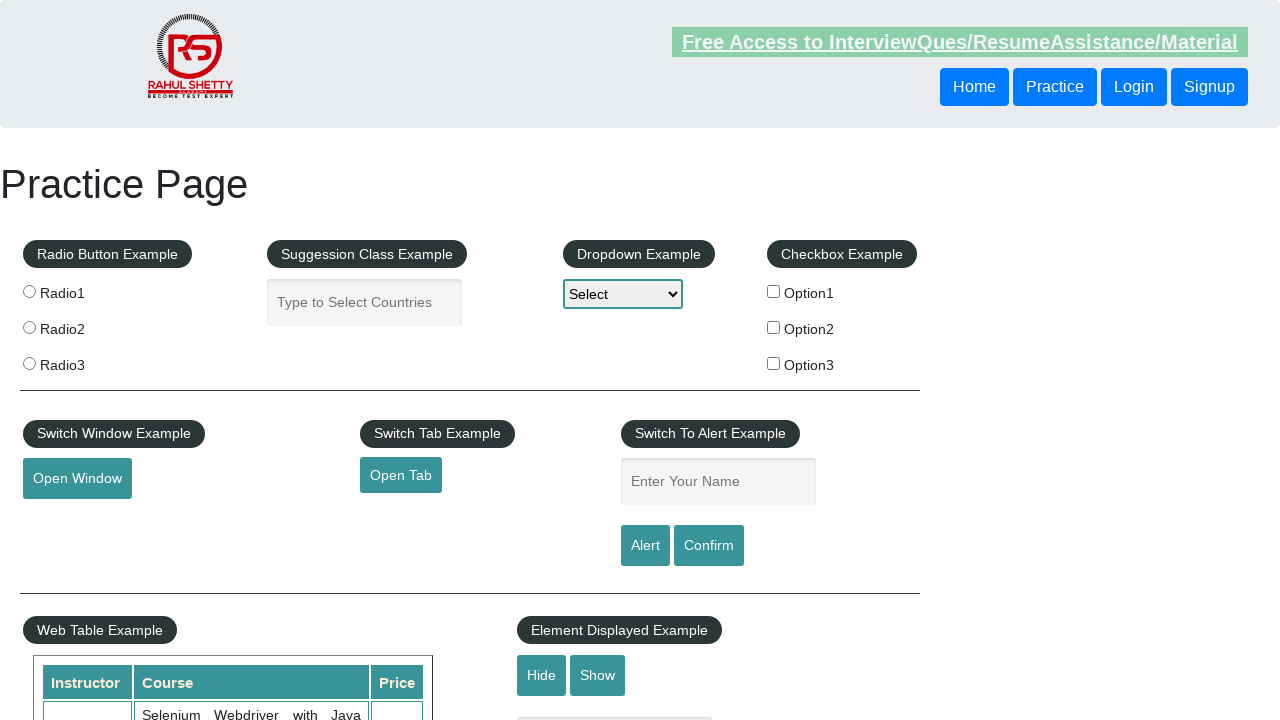

Waited for product table to load
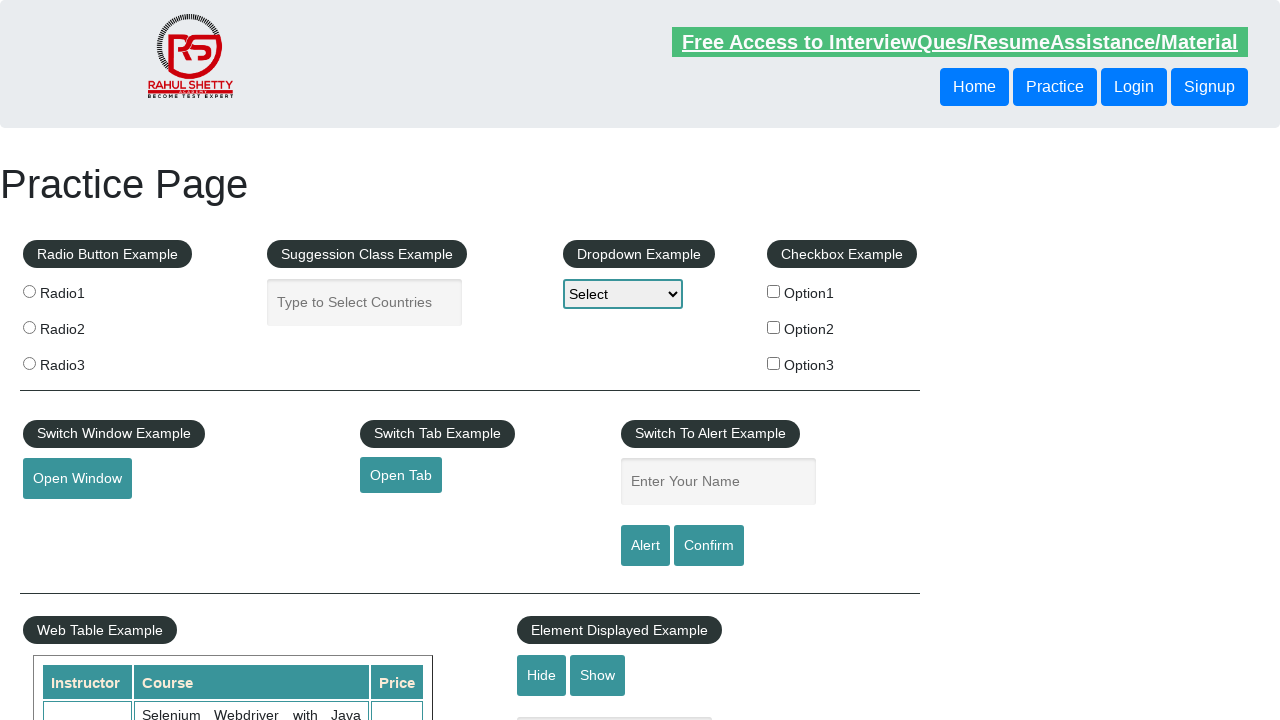

Retrieved all cells from second column of product table
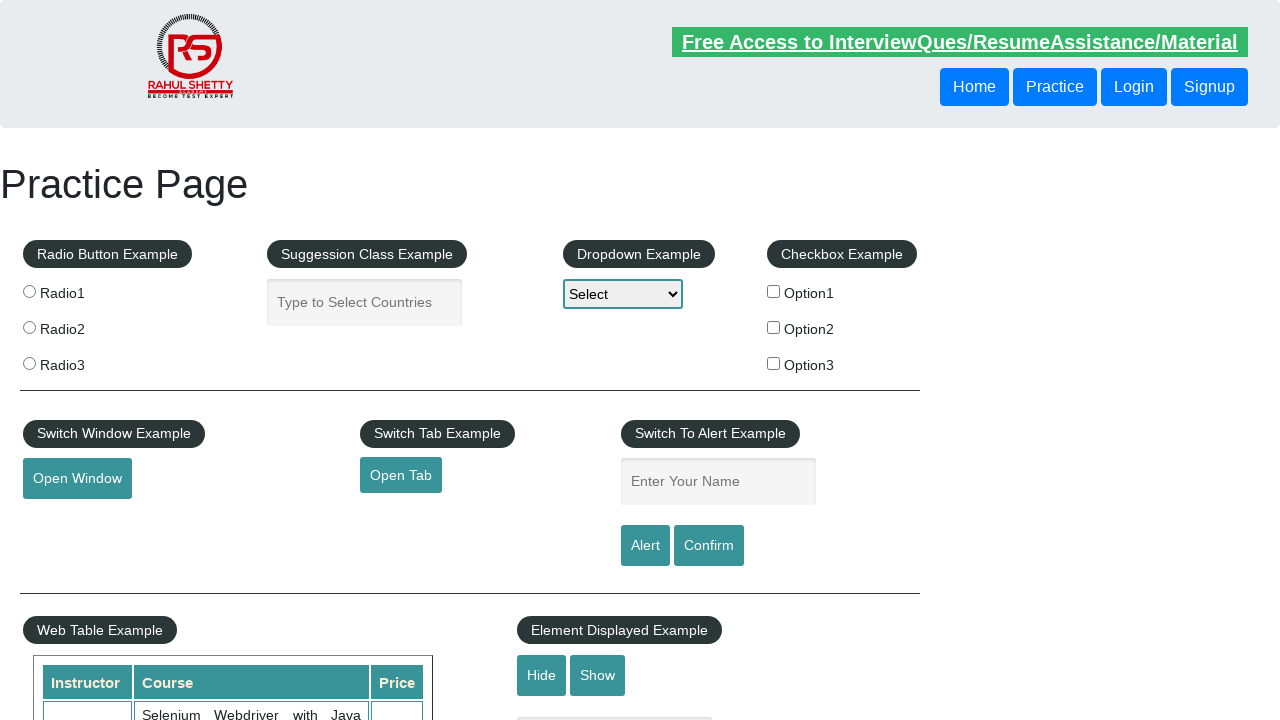

Retrieved text content from cell 0: 'Selenium Webdriver with Java Basics + Advanced + Interview Guide'
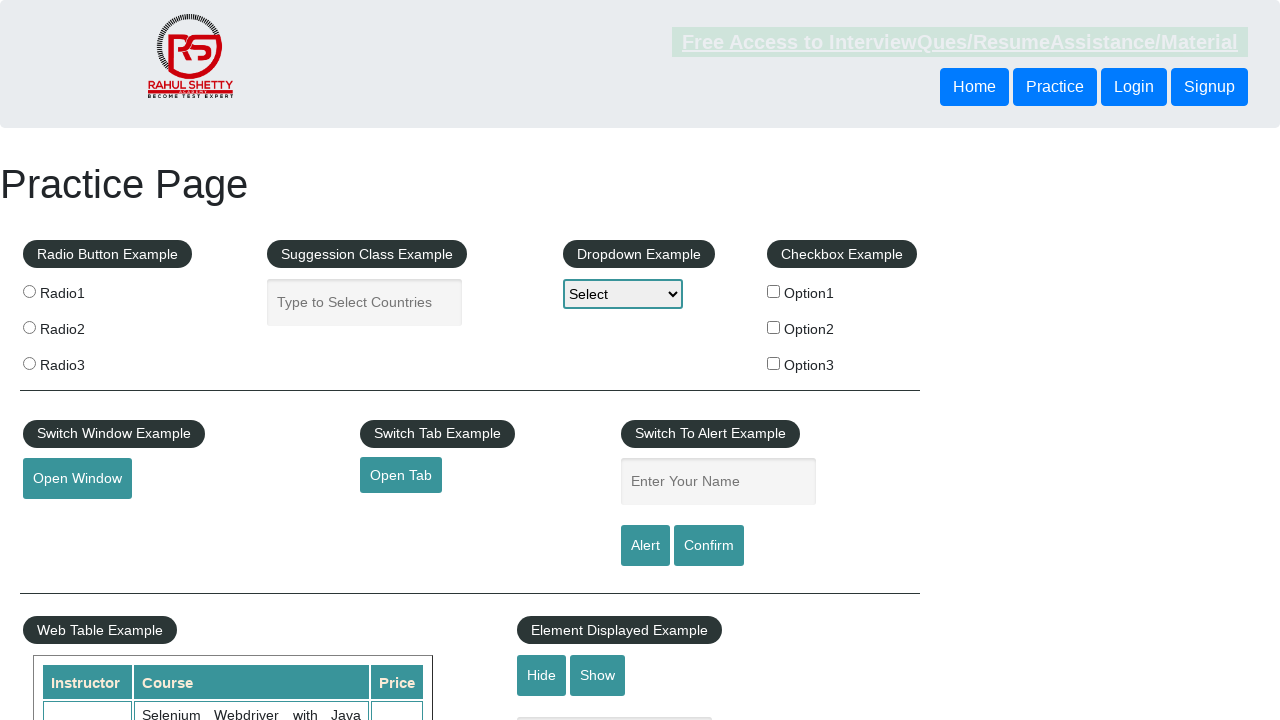

Retrieved text content from cell 1: 'Learn SQL in Practical + Database Testing from Scratch'
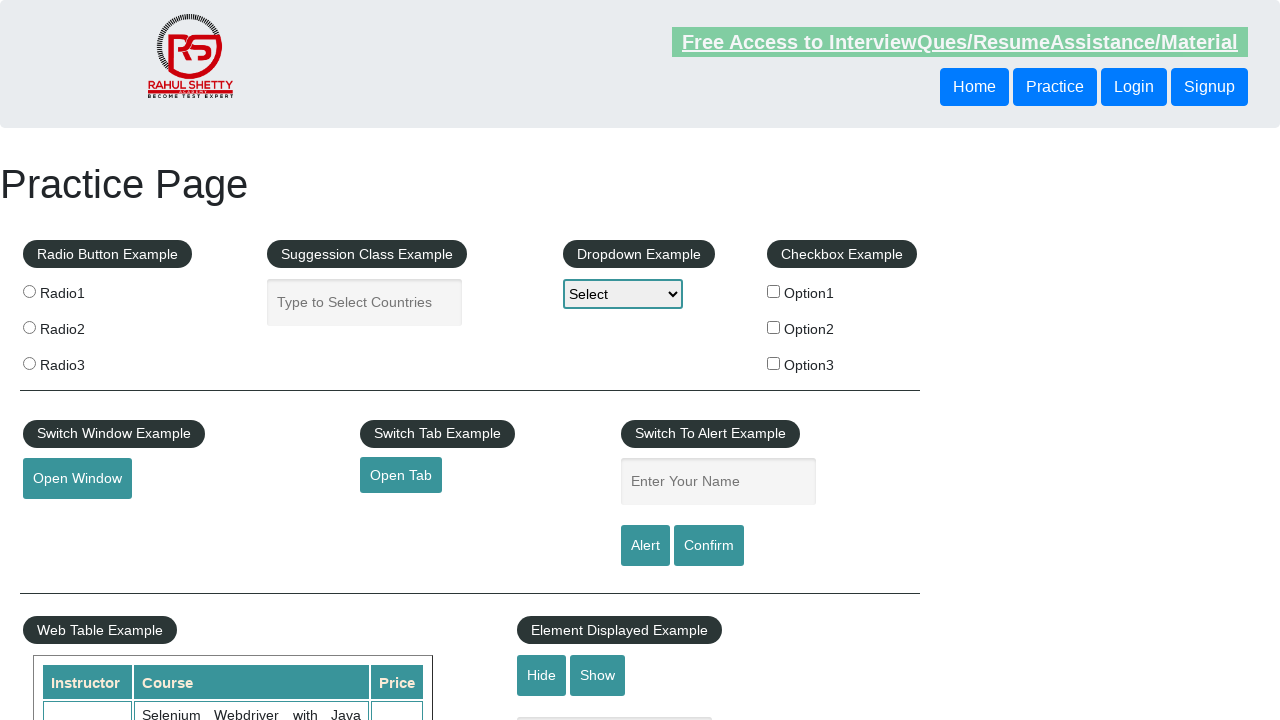

Retrieved text content from cell 2: 'Appium (Selenium) - Mobile Automation Testing from Scratch'
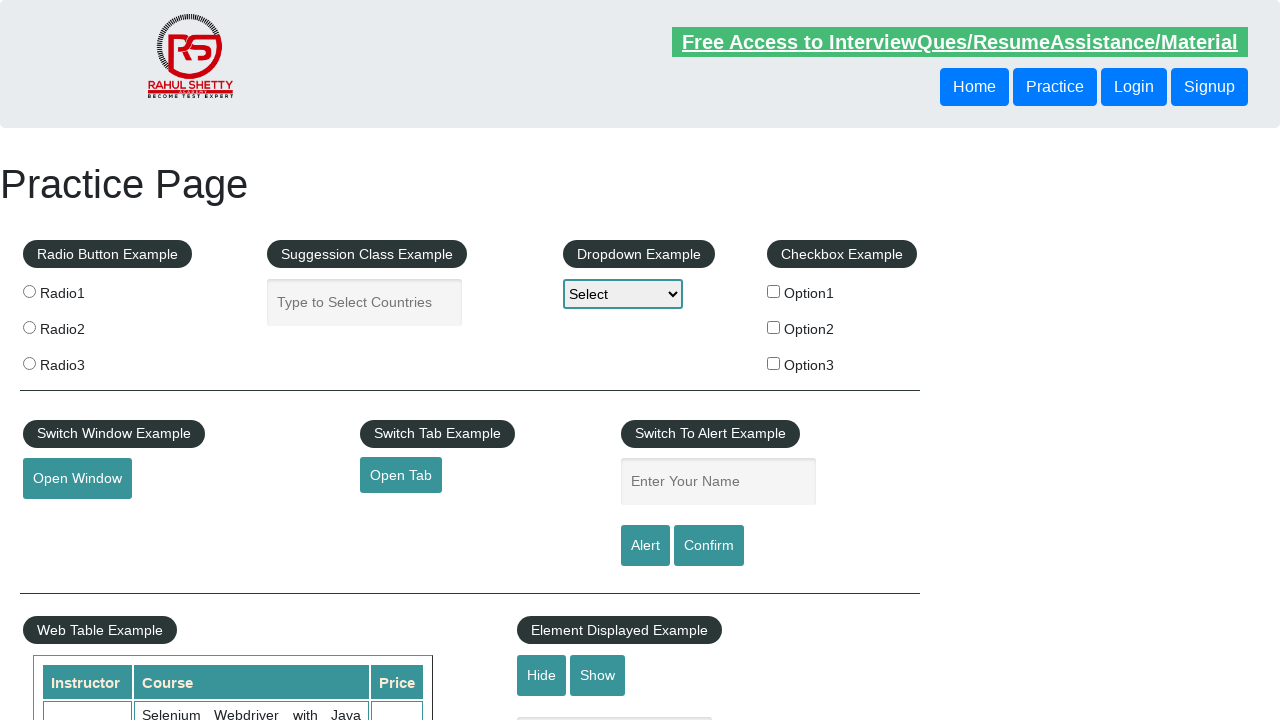

Retrieved text content from cell 3: 'WebSecurity Testing for Beginners-QA knowledge to next level'
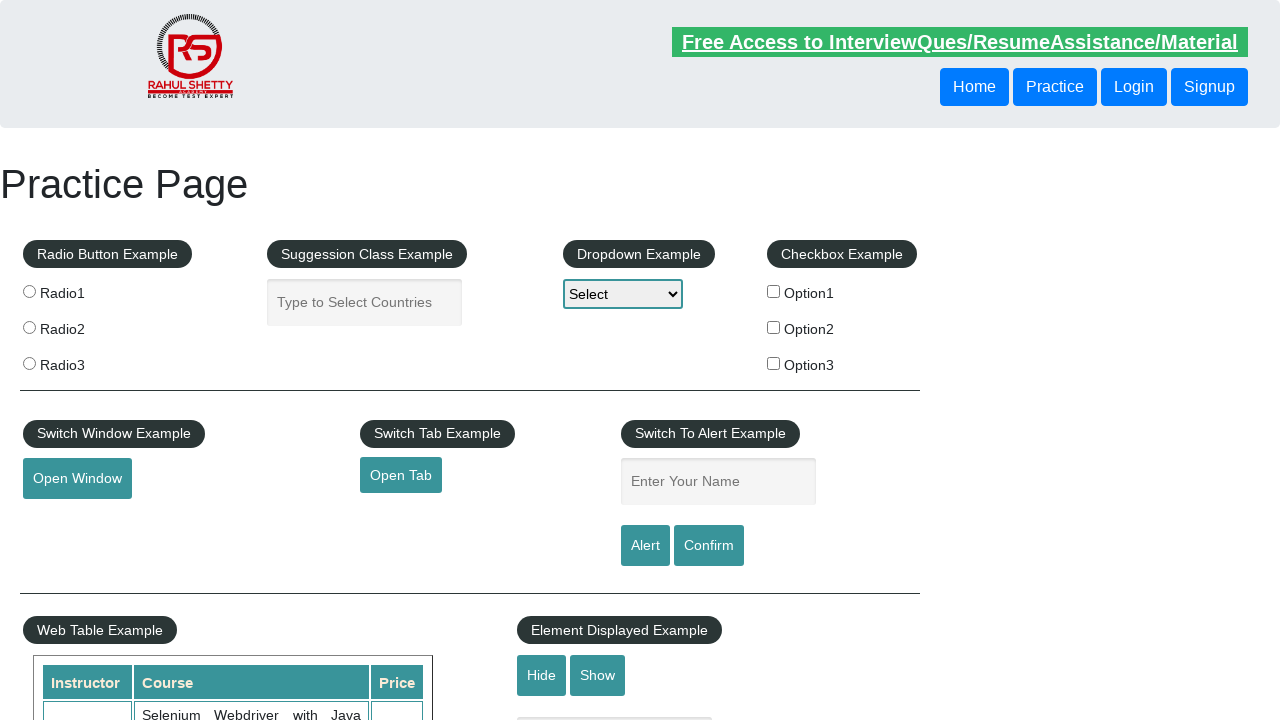

Retrieved text content from cell 4: 'Learn JMETER from Scratch - (Performance + Load) Testing Tool'
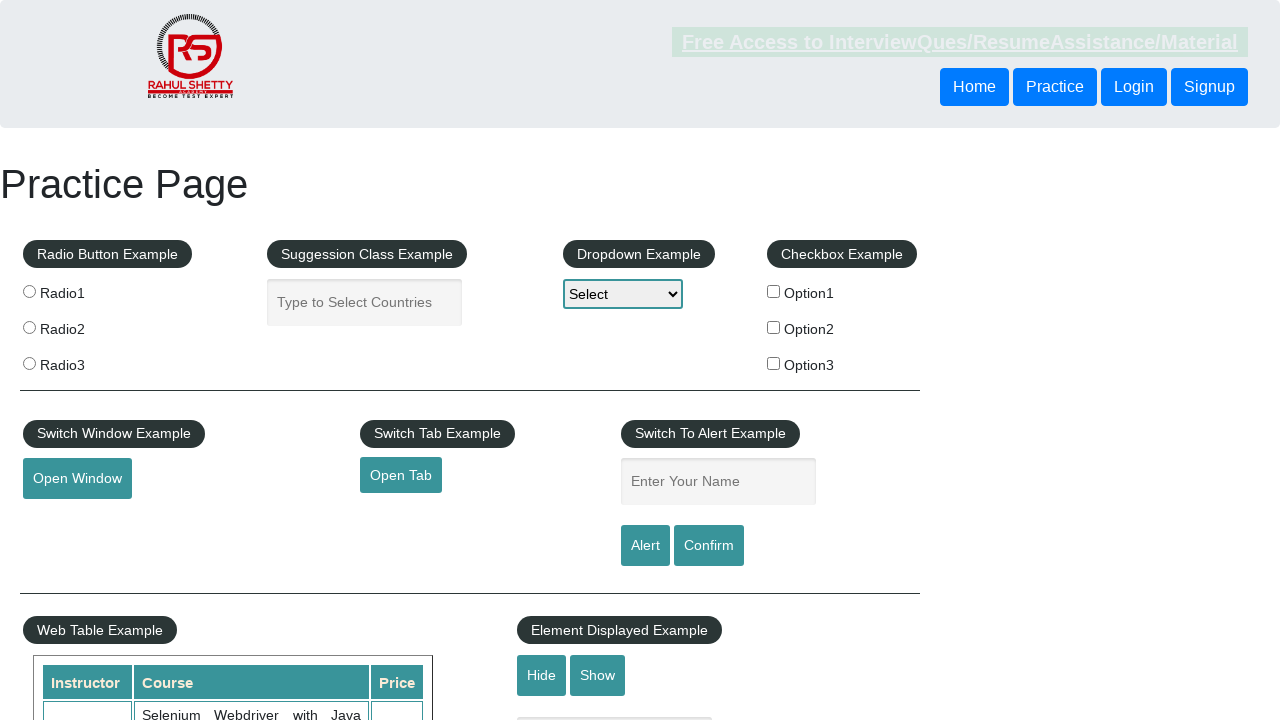

Retrieved text content from cell 5: 'WebServices / REST API Testing with SoapUI'
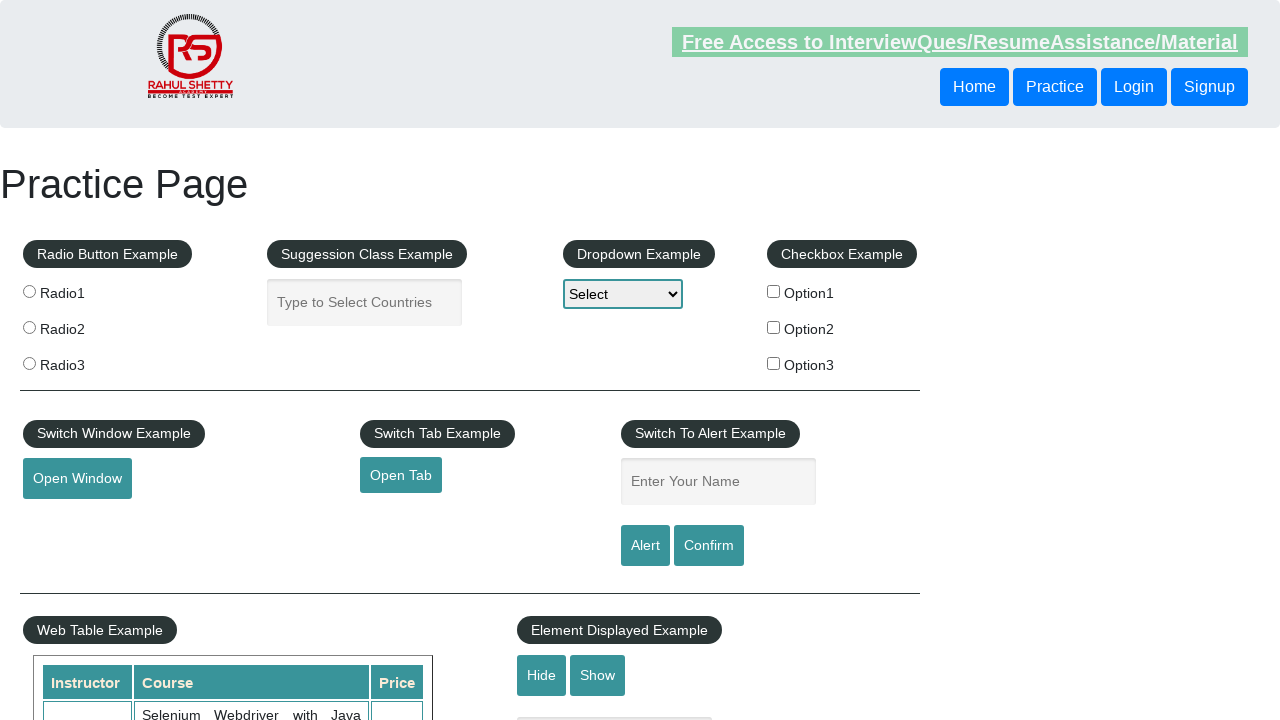

Retrieved text content from cell 6: 'QA Expert Course :Software Testing + Bugzilla + SQL + Agile'
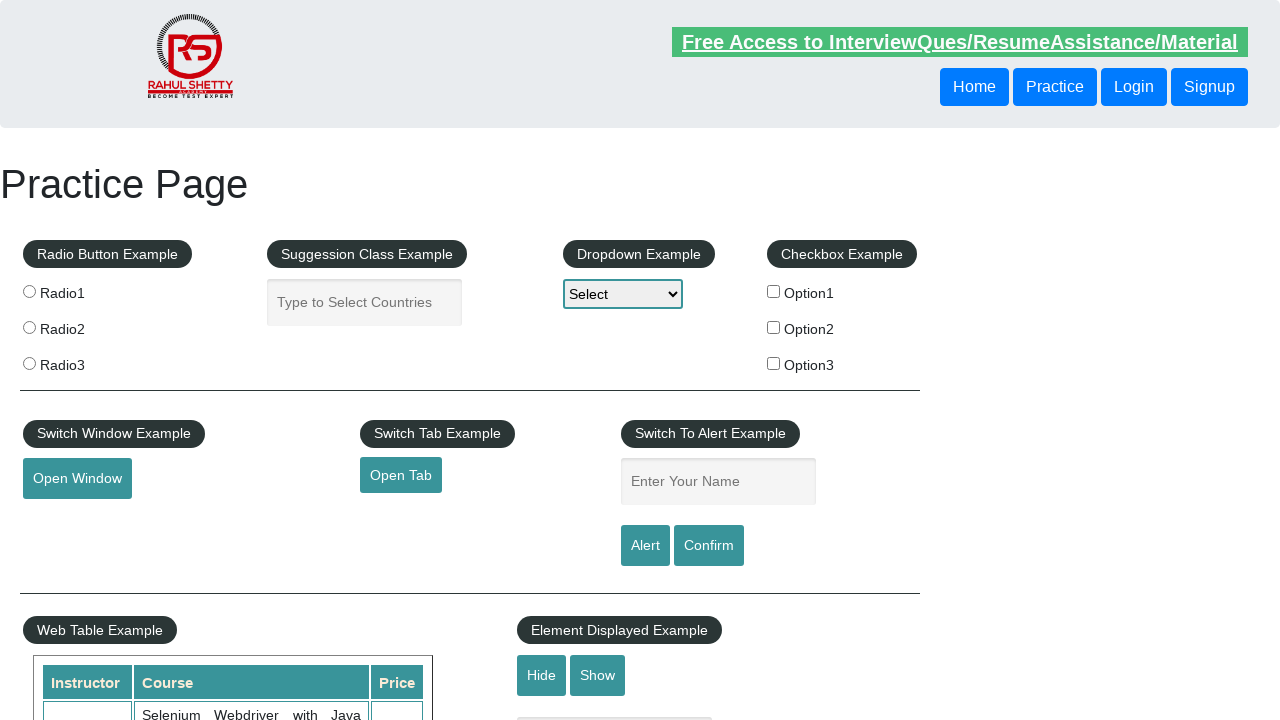

Retrieved text content from cell 7: 'Master Selenium Automation in simple Python Language'
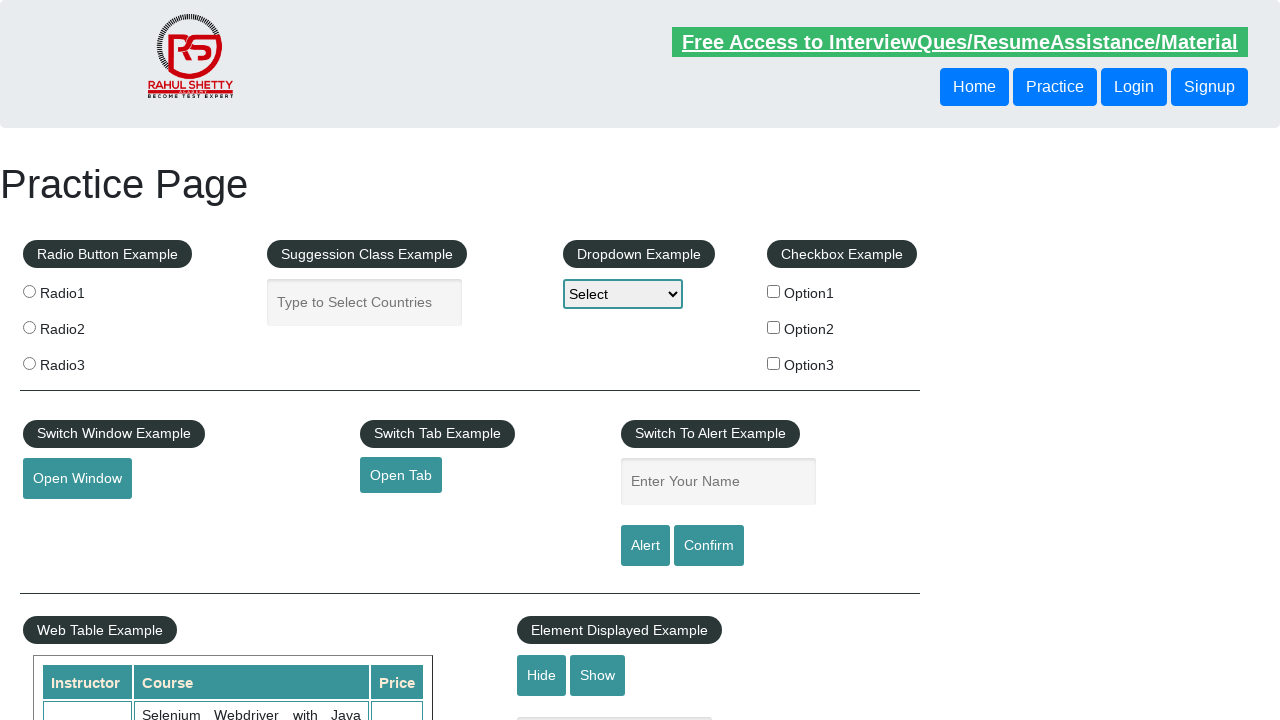

Found matching course with Python Language at index 7
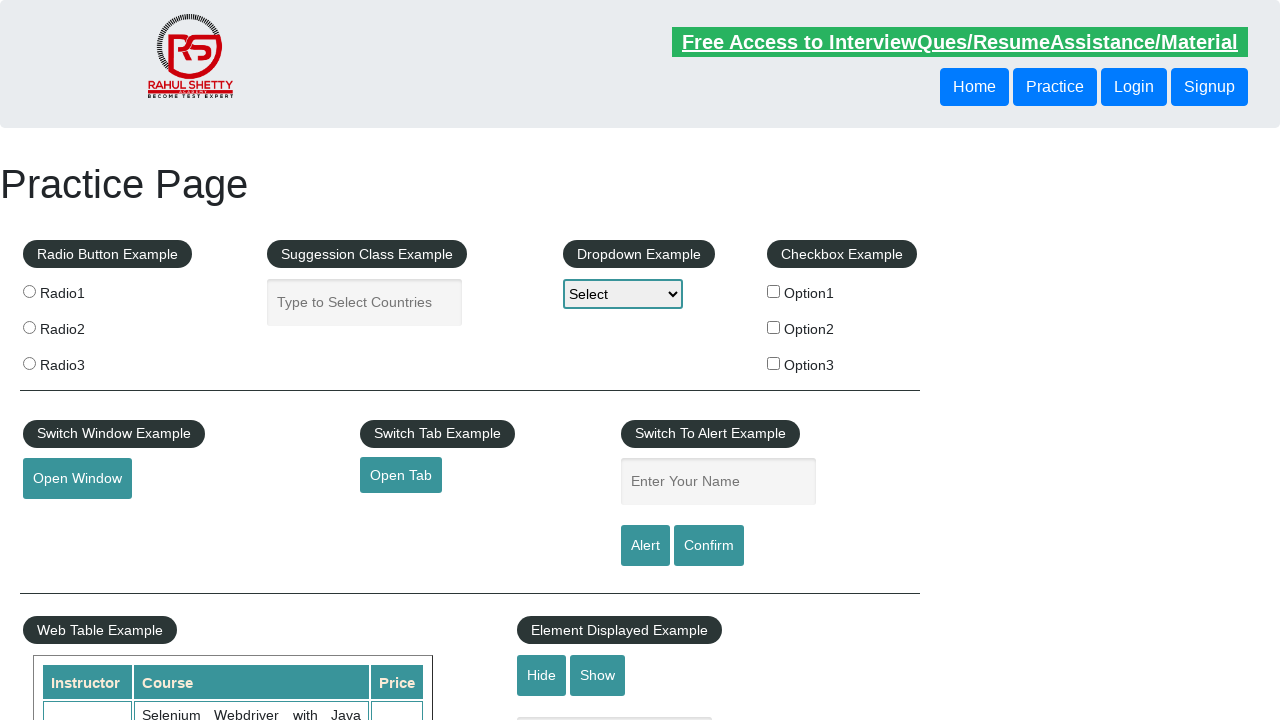

Retrieved text content from cell 8: 'Advanced Selenium Framework Pageobject, TestNG, Maven, Jenkins,C'
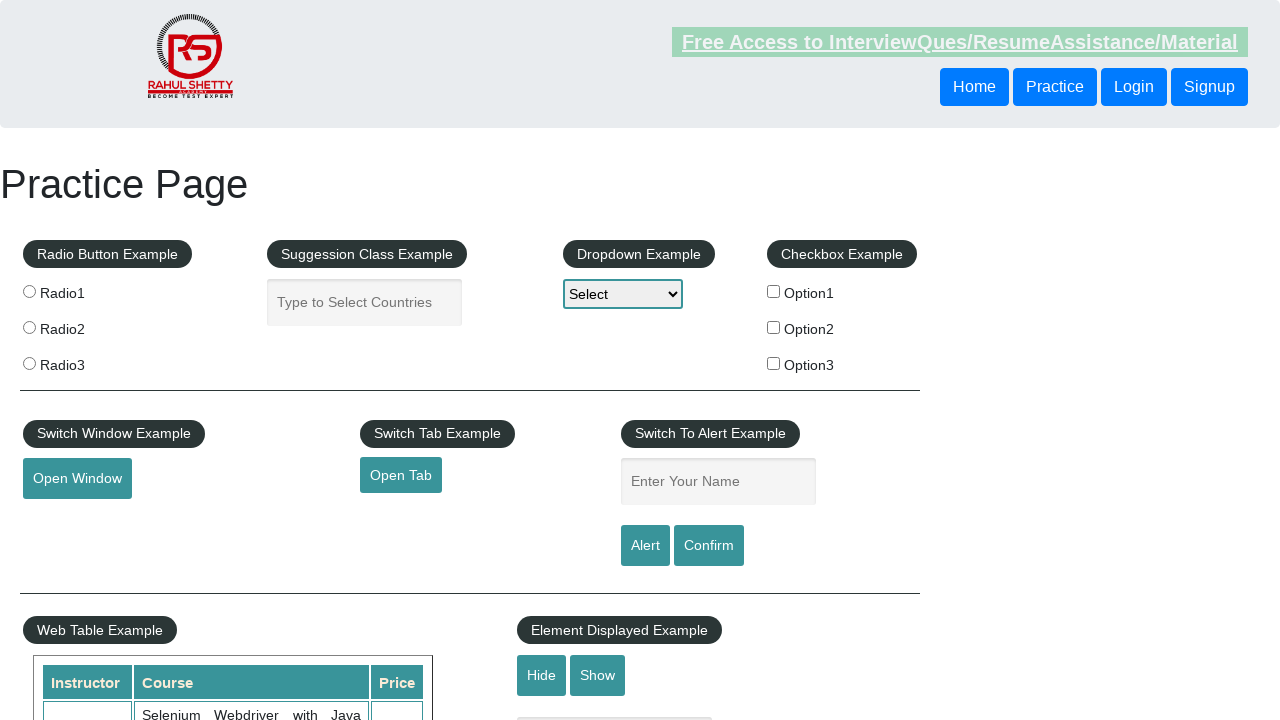

Retrieved text content from cell 9: 'Write effective QA Resume that will turn to interview call'
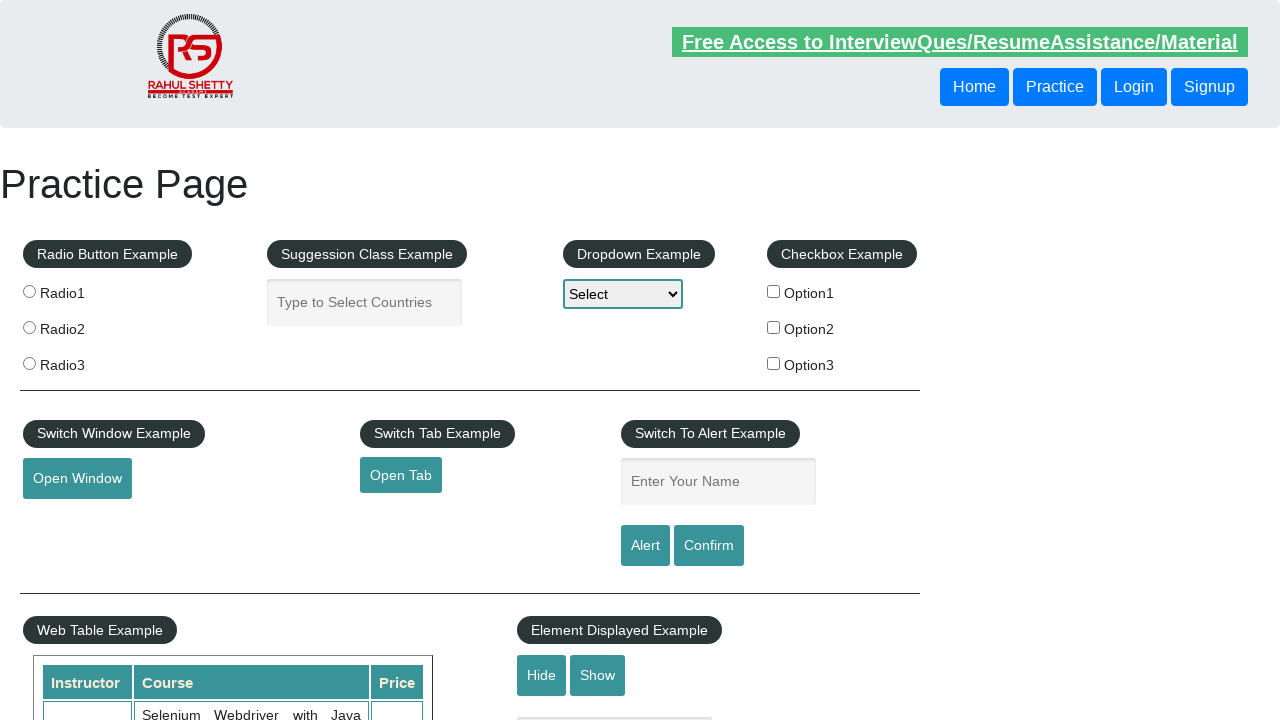

Retrieved text content from cell 10: 'Engineer'
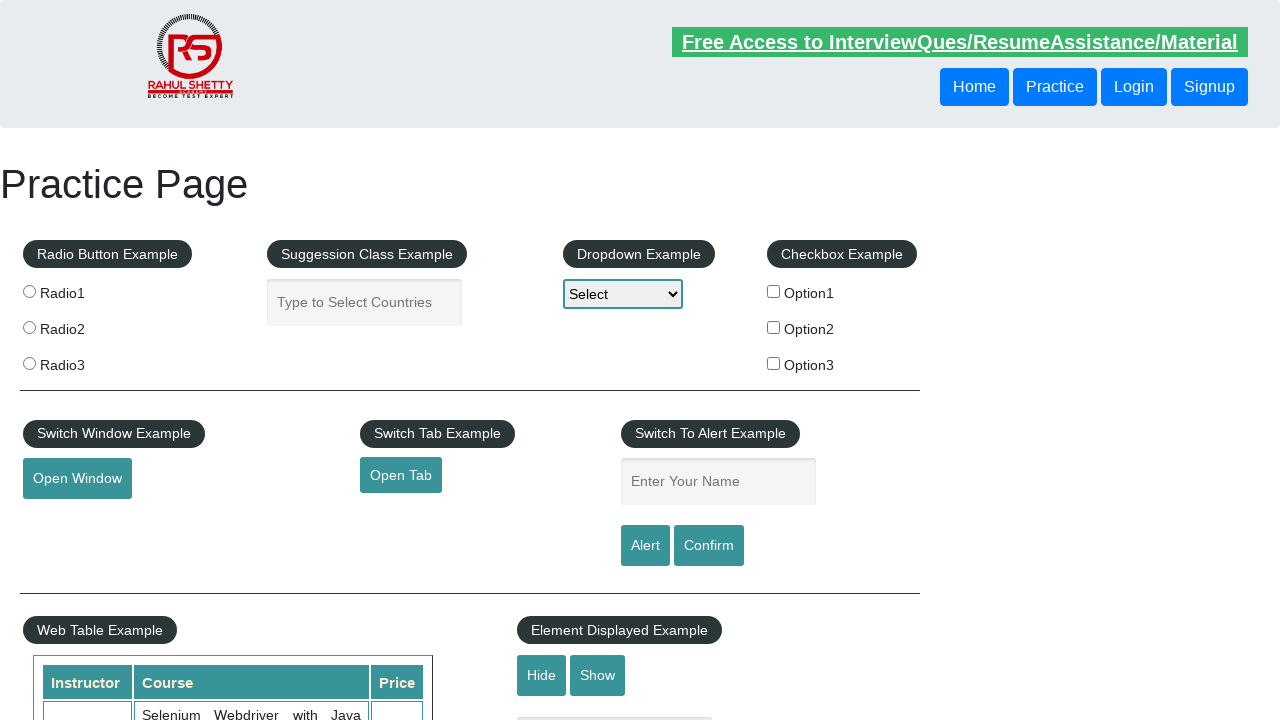

Retrieved text content from cell 11: 'Mechanic'
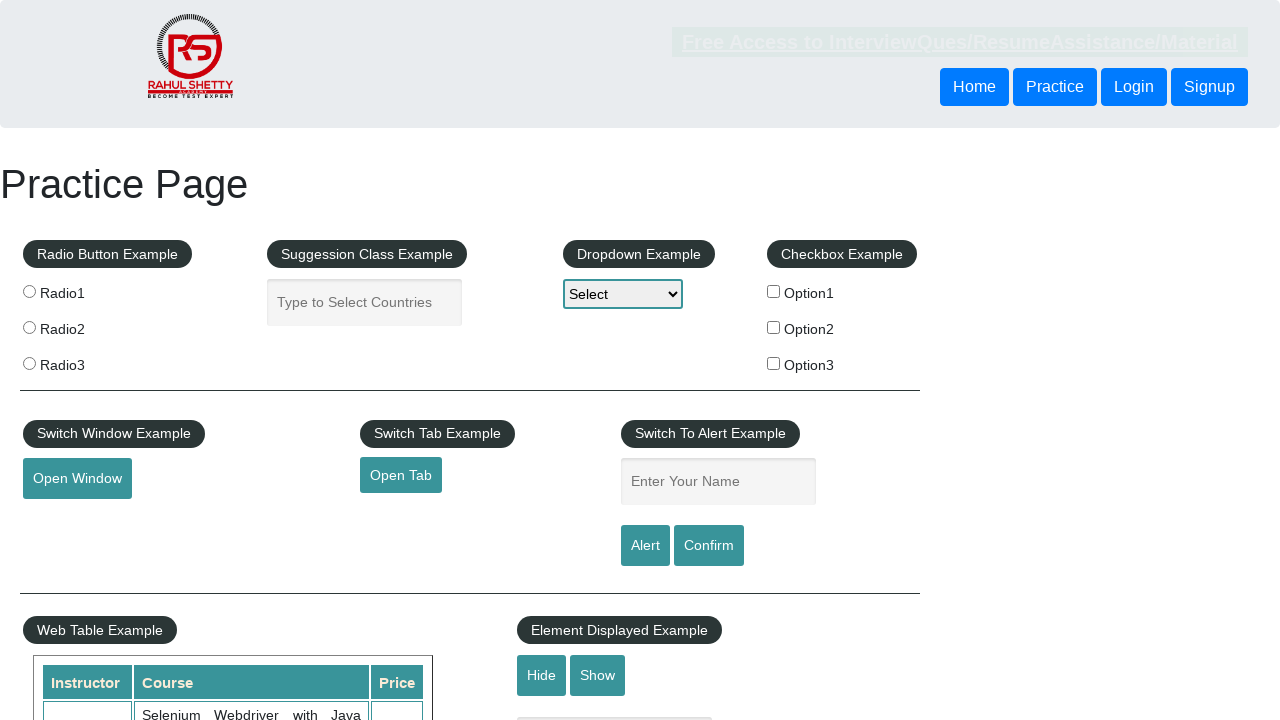

Retrieved text content from cell 12: 'Manager'
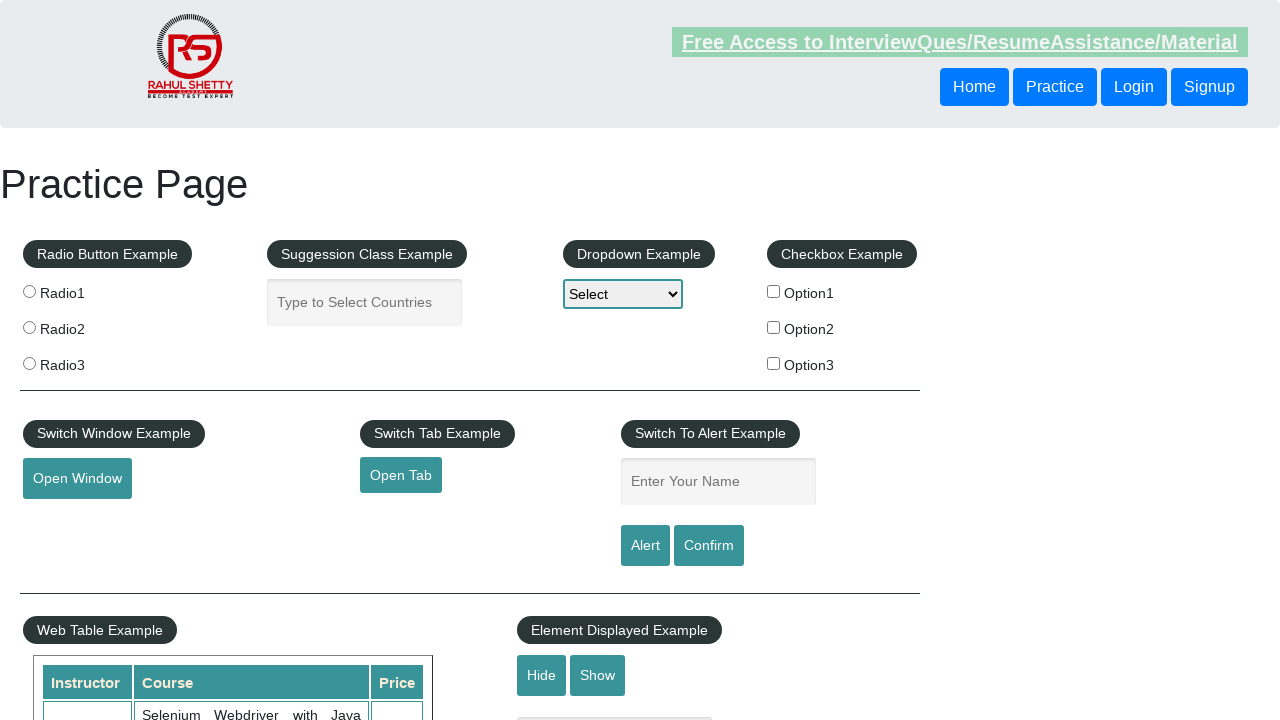

Retrieved text content from cell 13: 'Receptionist'
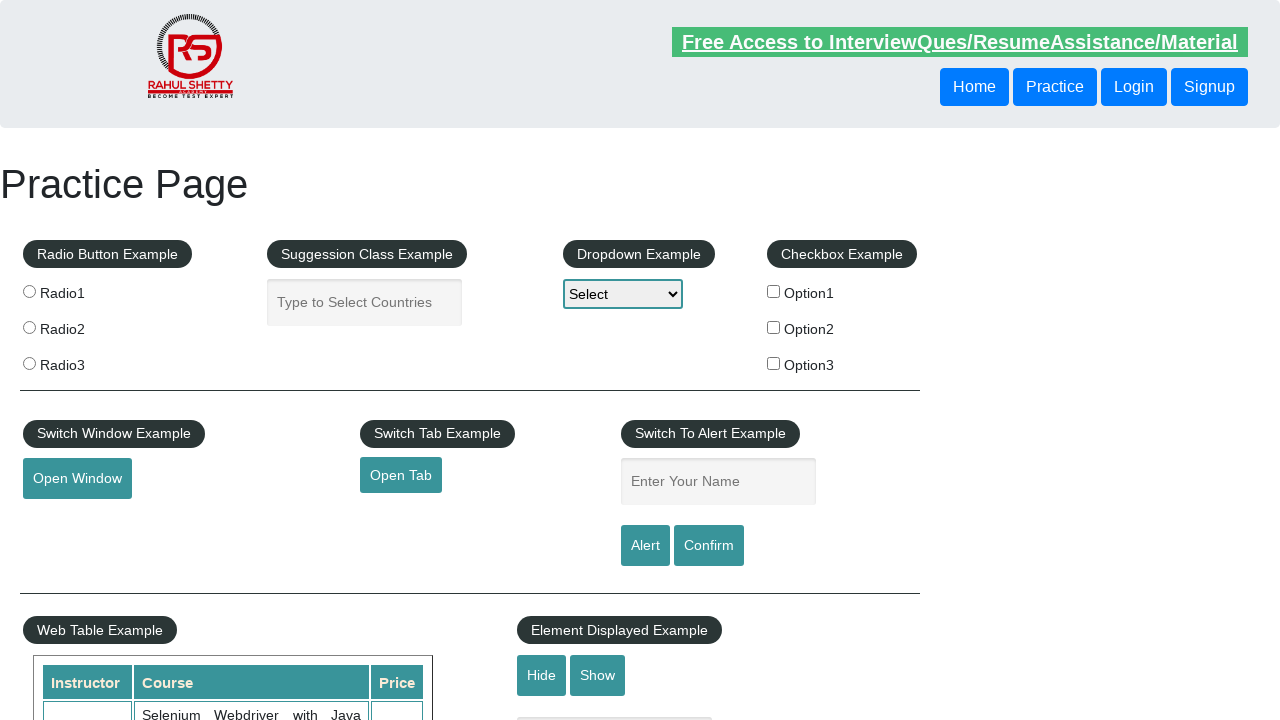

Retrieved text content from cell 14: 'Engineer'
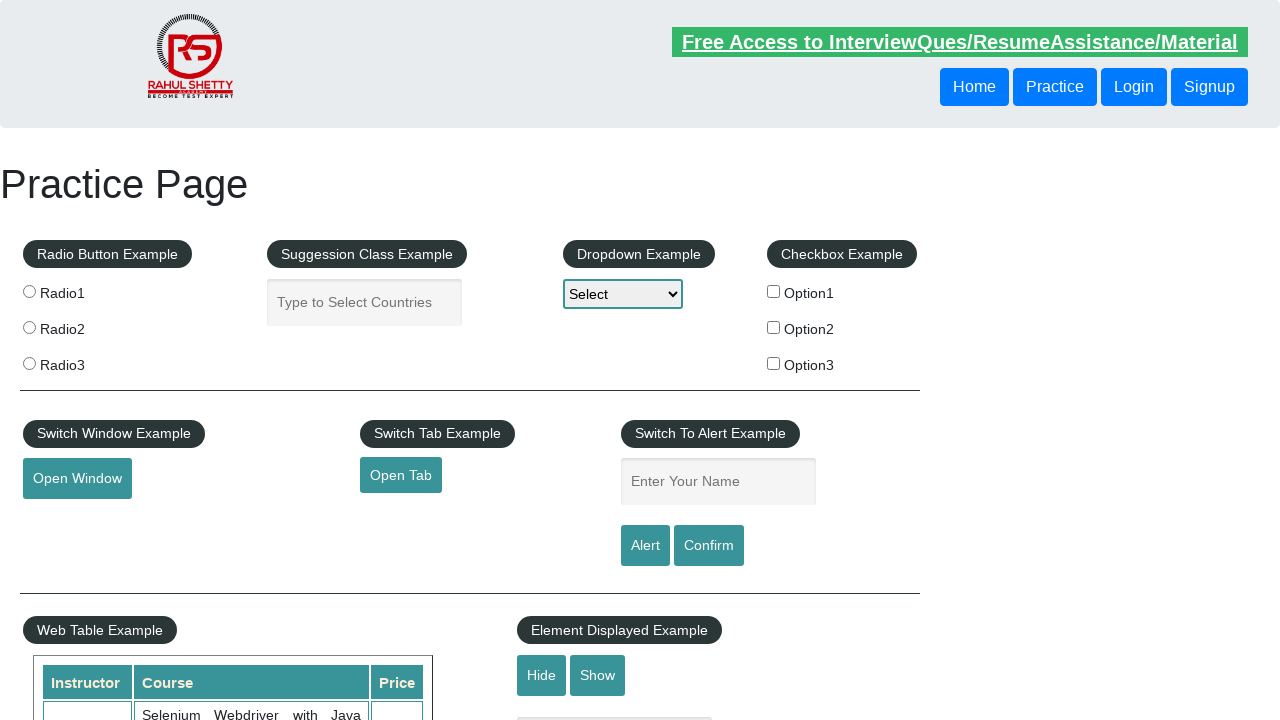

Retrieved text content from cell 15: 'Postman'
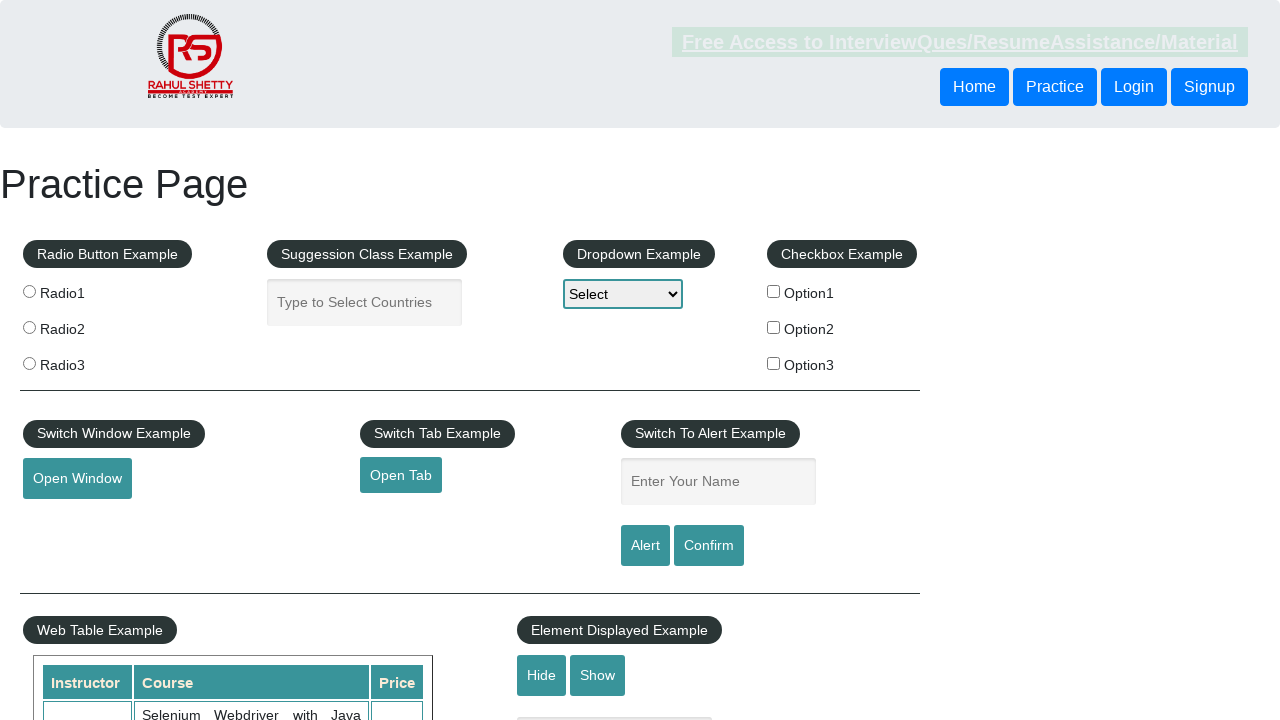

Retrieved text content from cell 16: 'Businessman'
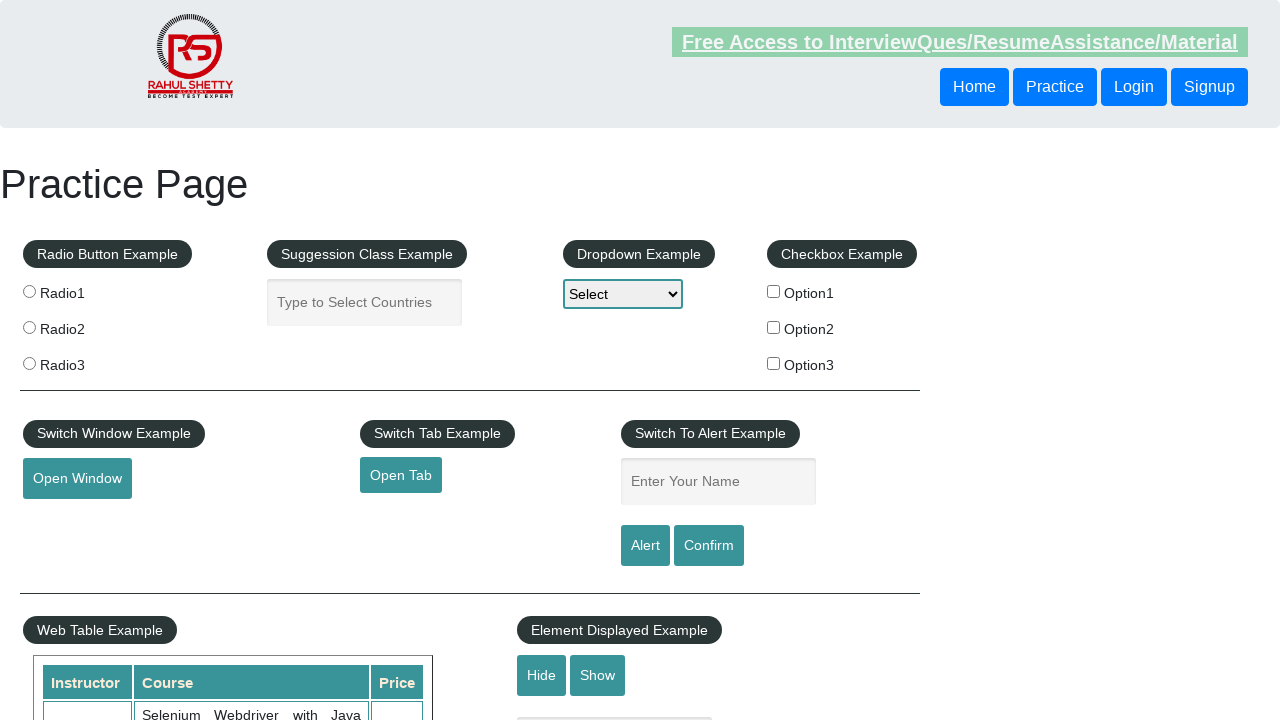

Retrieved text content from cell 17: 'Sportsman'
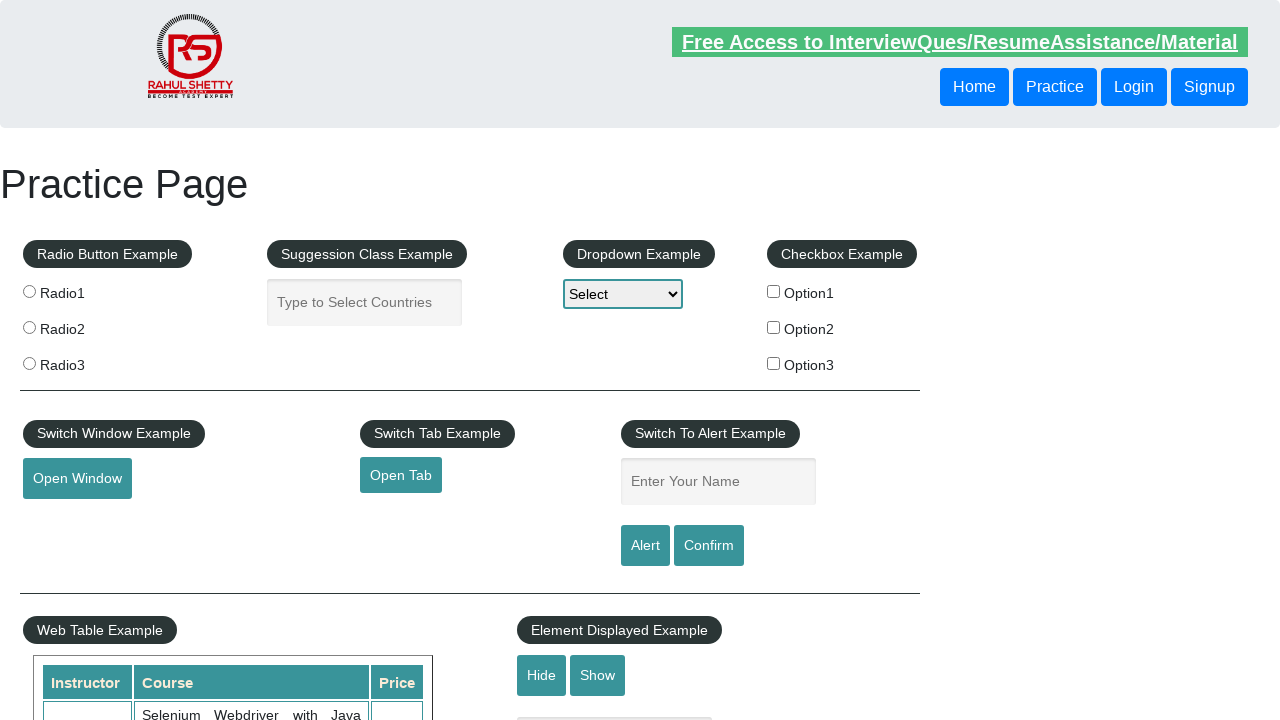

Retrieved text content from cell 18: 'Cricketer'
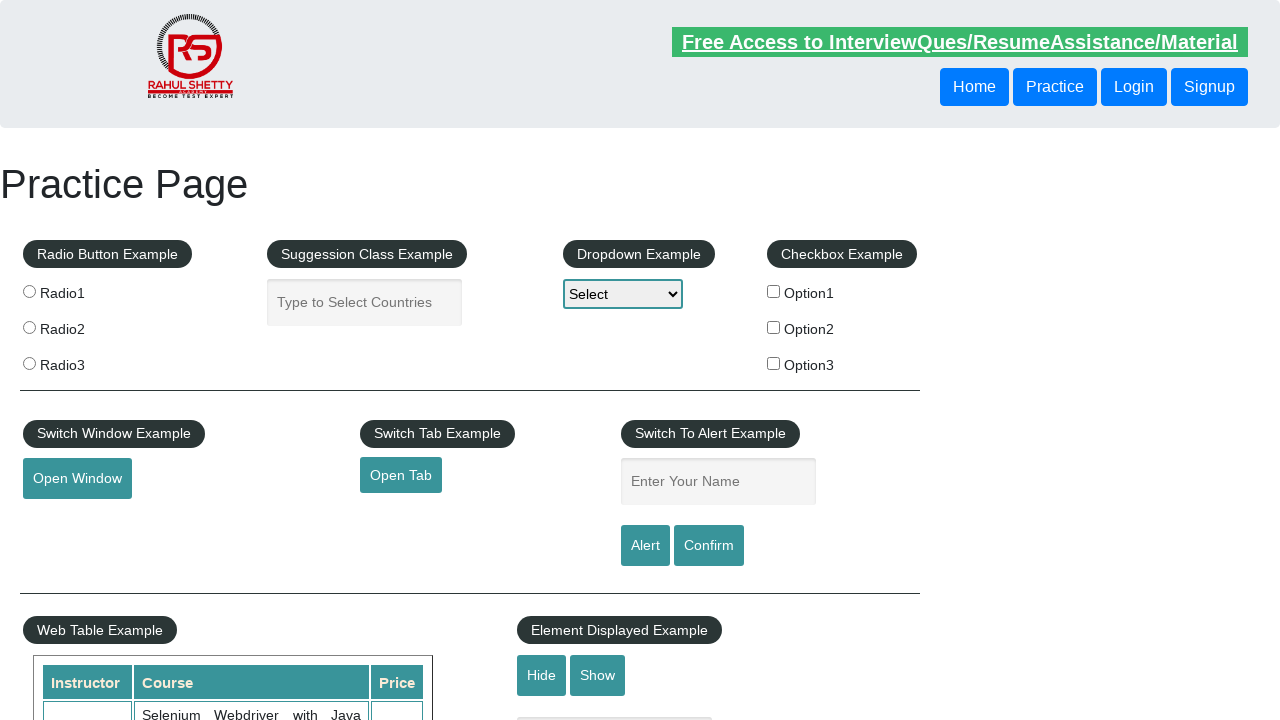

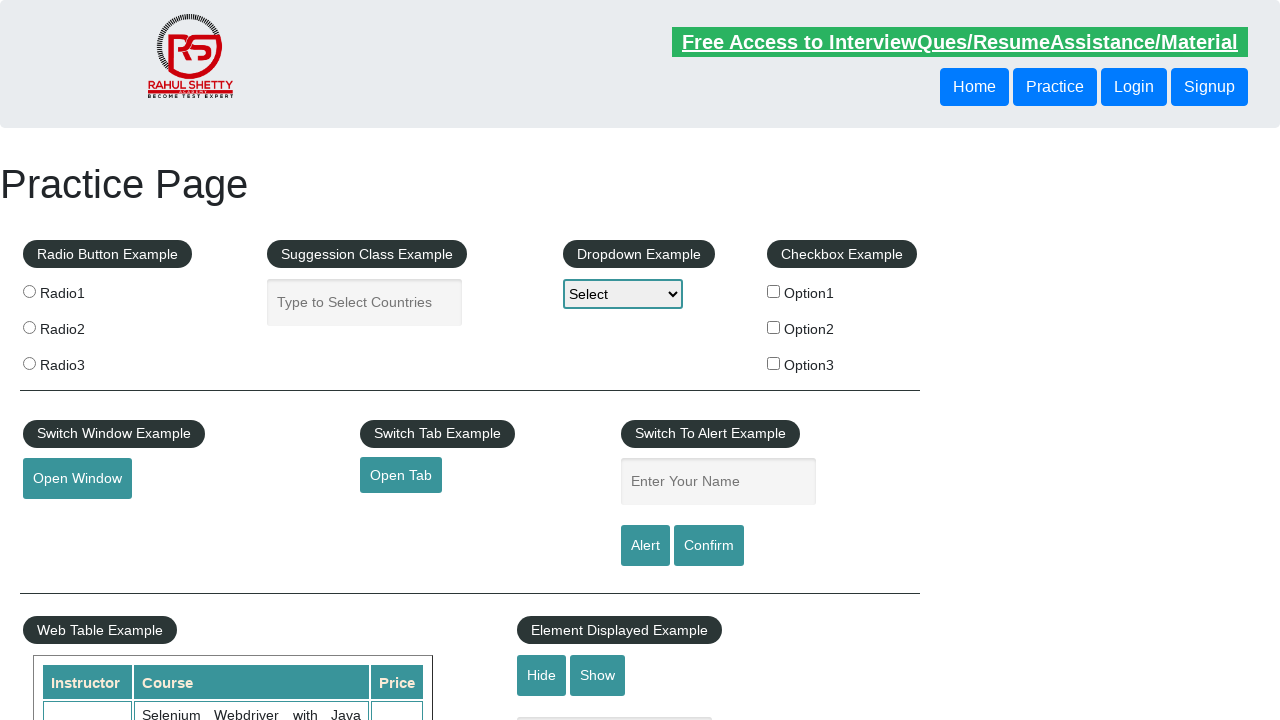